Navigates to Mercury Travels website homepage and waits for the page to load

Starting URL: https://www.mercurytravels.co.in/

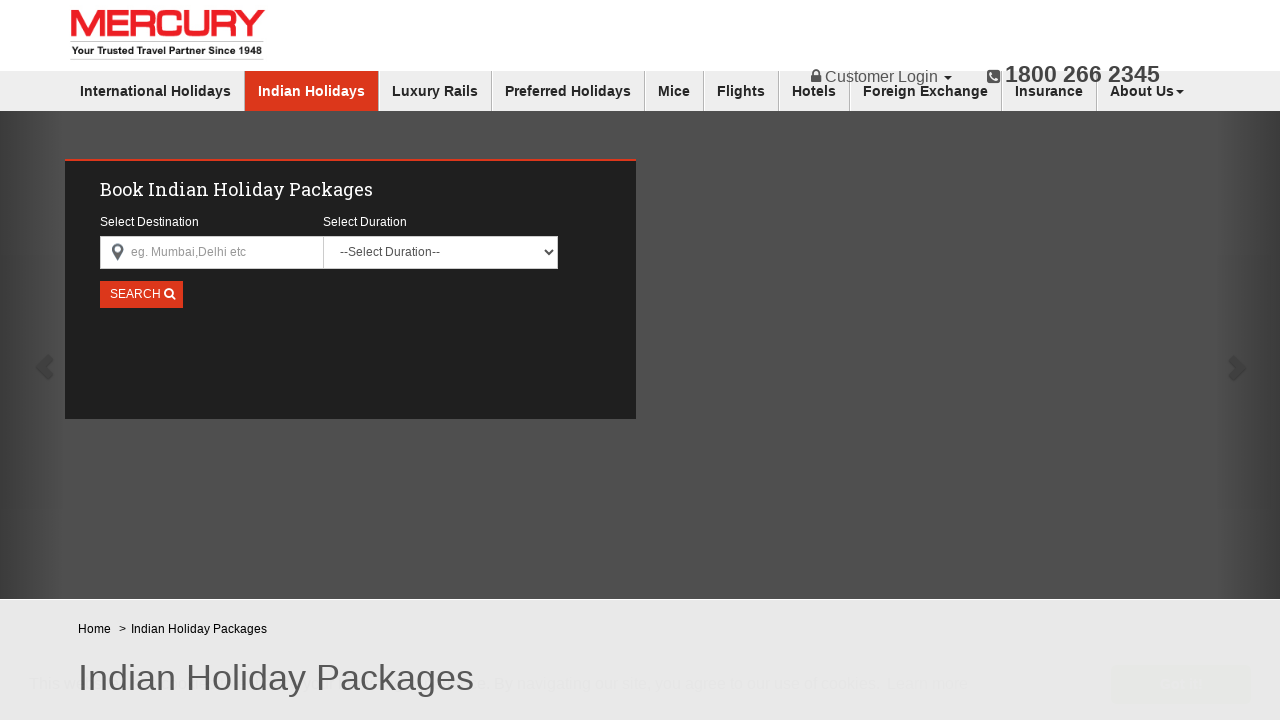

Navigated to Mercury Travels website homepage
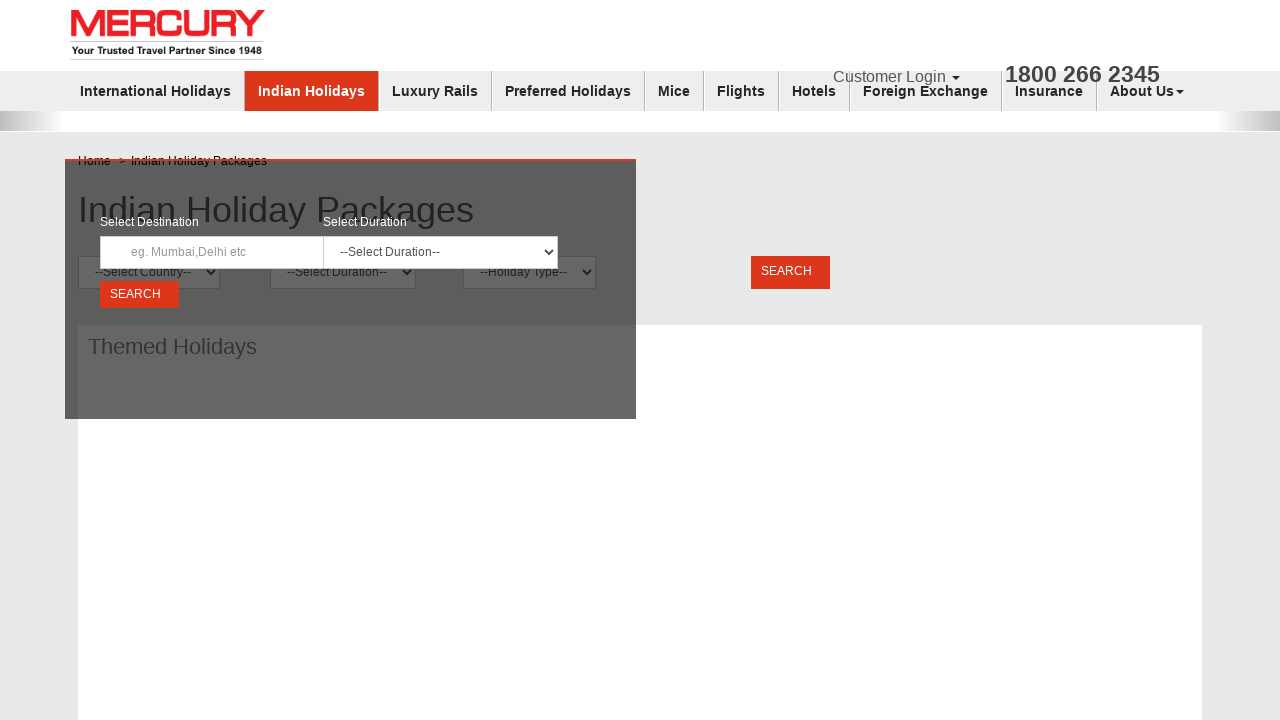

Page fully loaded - networkidle state reached
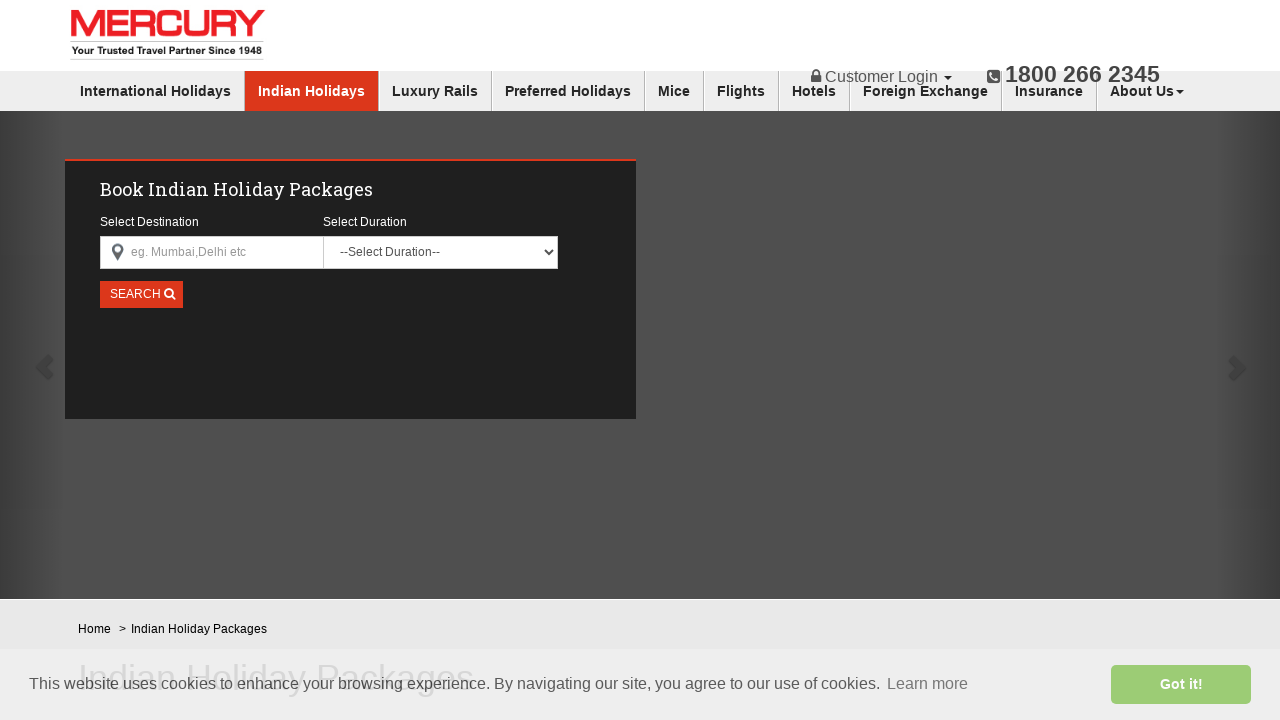

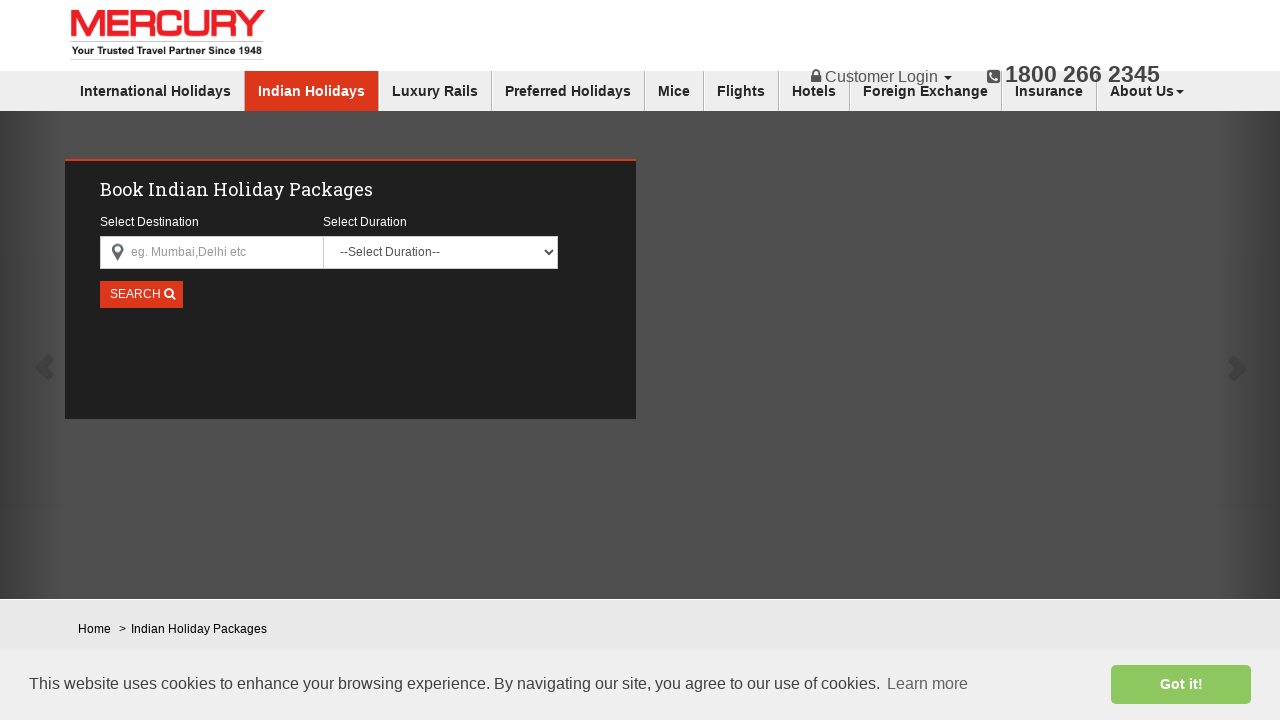